Tests entering numeric values in an input field, clearing it, and entering a new value

Starting URL: http://the-internet.herokuapp.com/inputs

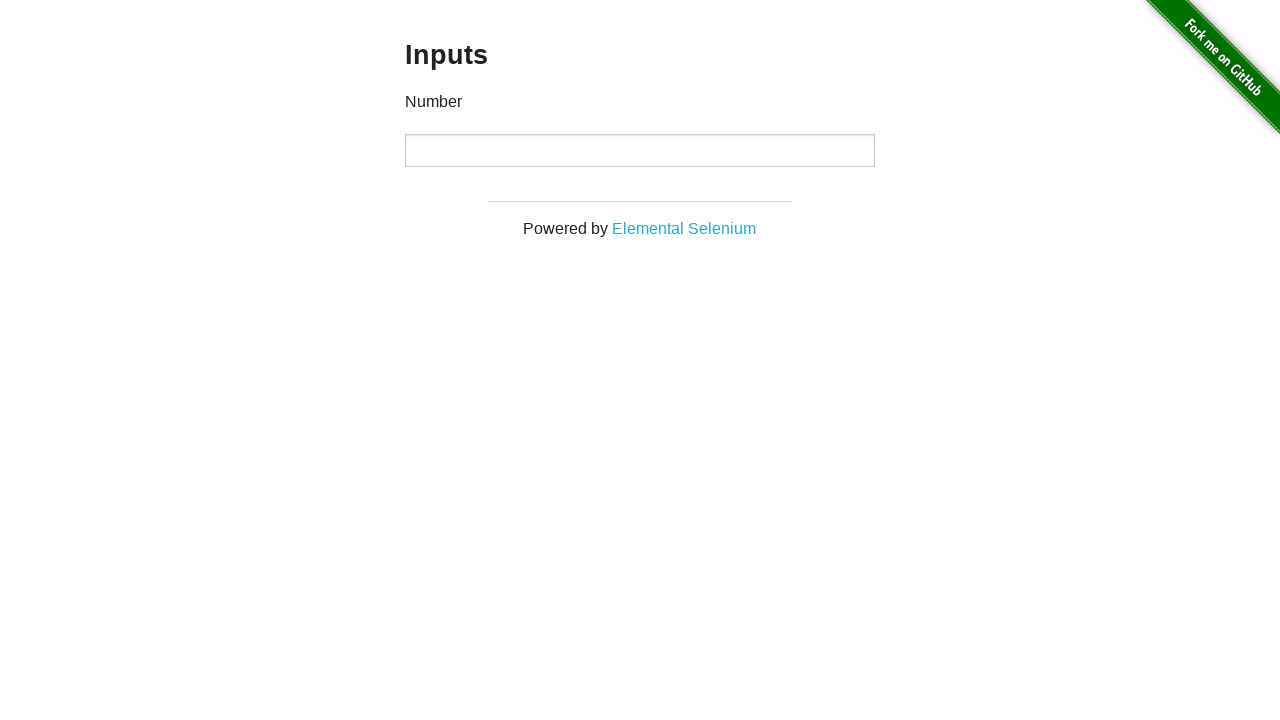

Entered numeric value '1000' in the input field on div.example>input[type="number"]
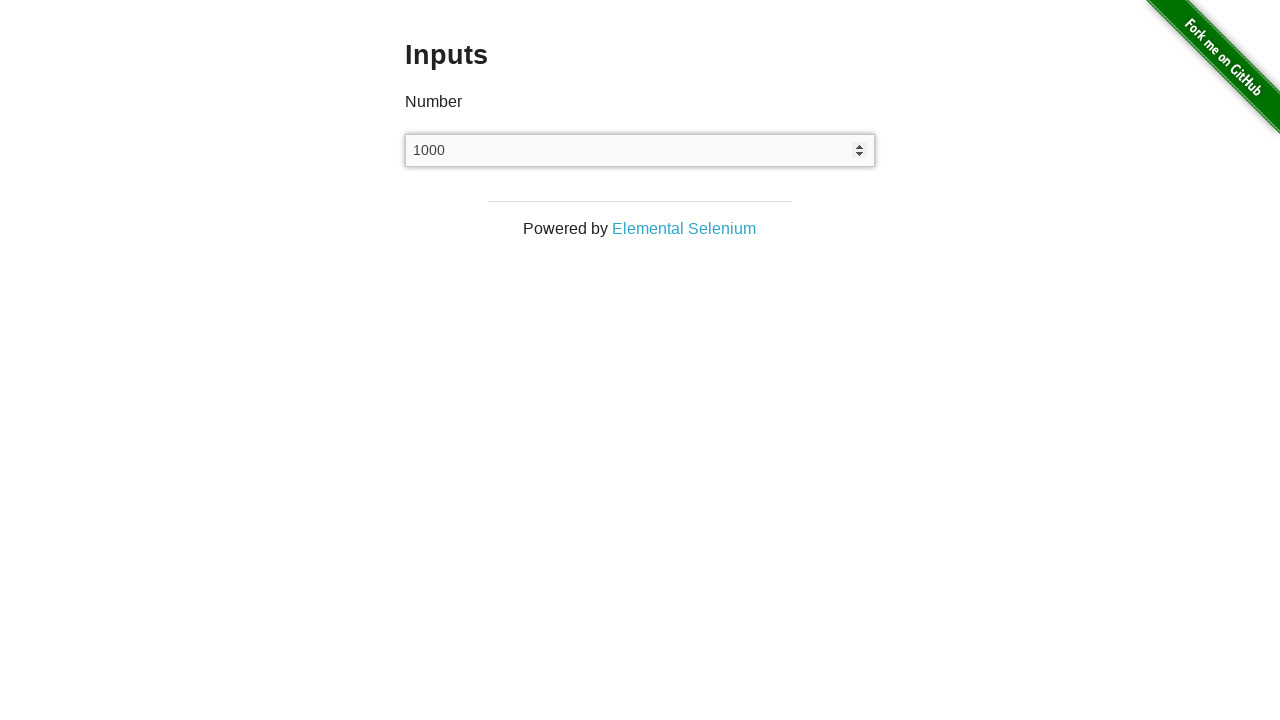

Cleared the input field on div.example>input[type="number"]
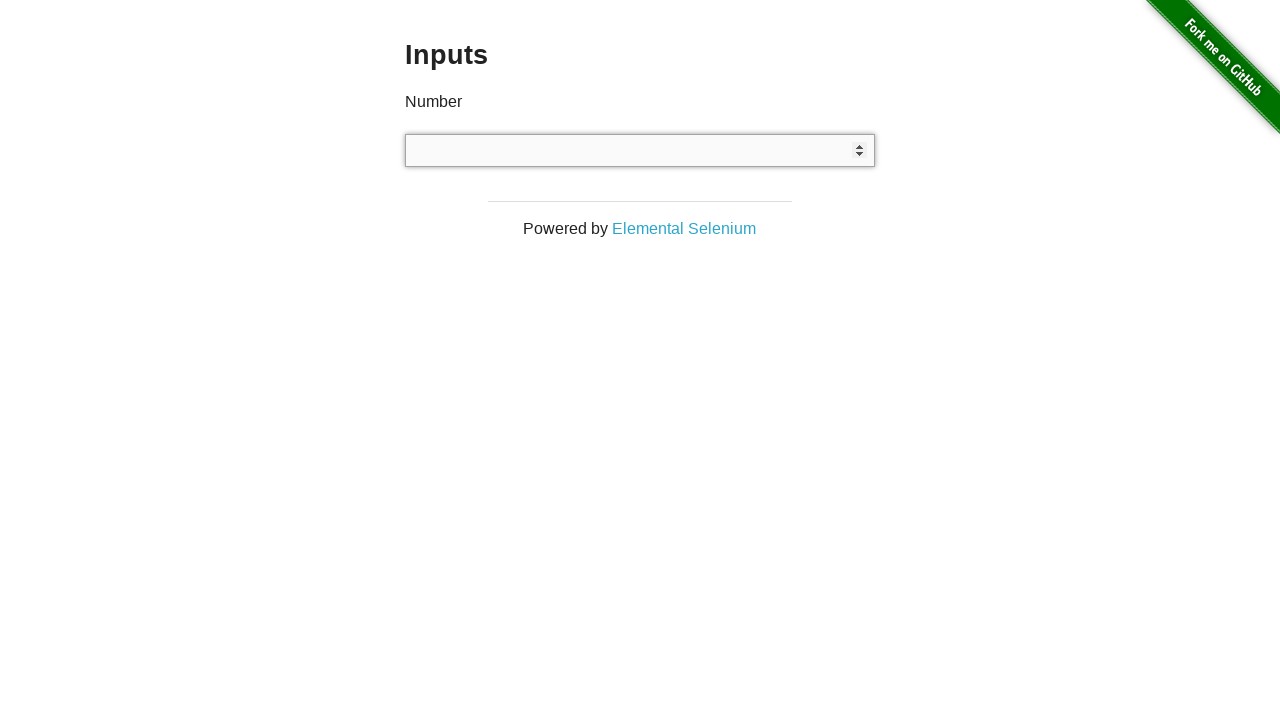

Entered numeric value '999' in the input field on div.example>input[type="number"]
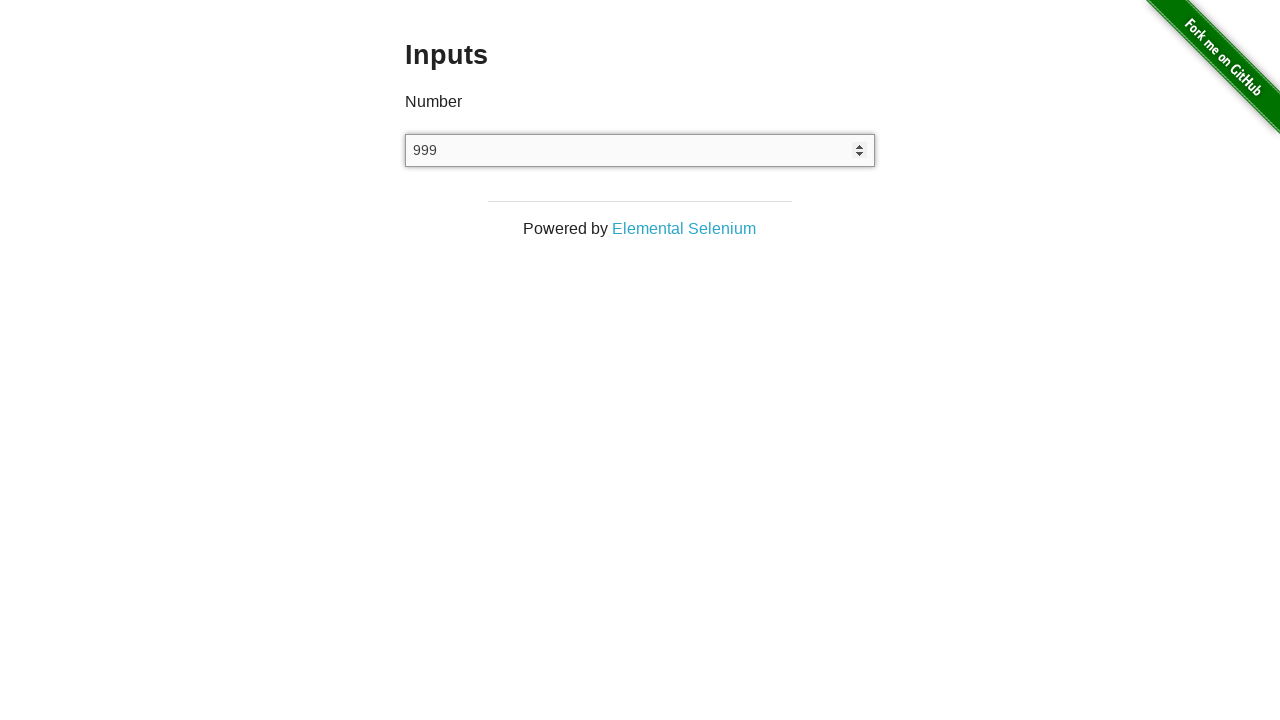

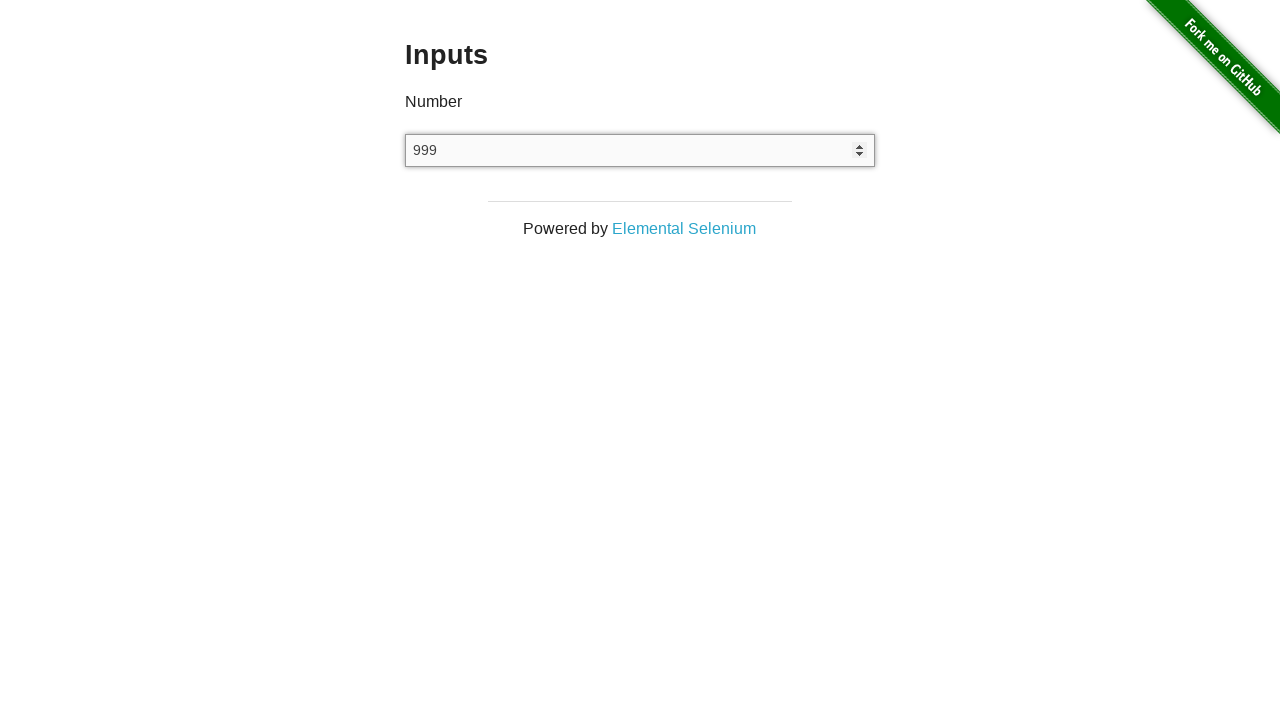